Tests that browsing languages starting with numbers shows exactly 10 languages

Starting URL: http://www.99-bottles-of-beer.net/

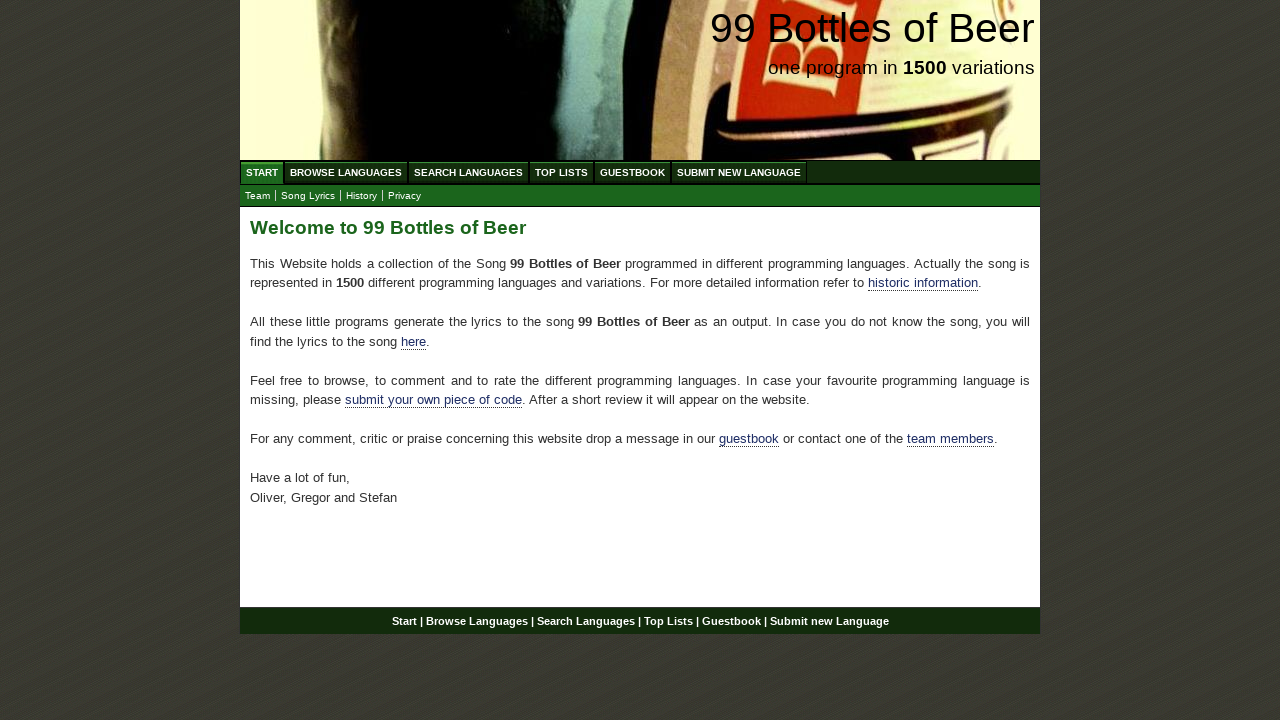

Clicked Browse Languages link at (346, 172) on #menu li a[href='/abc.html']
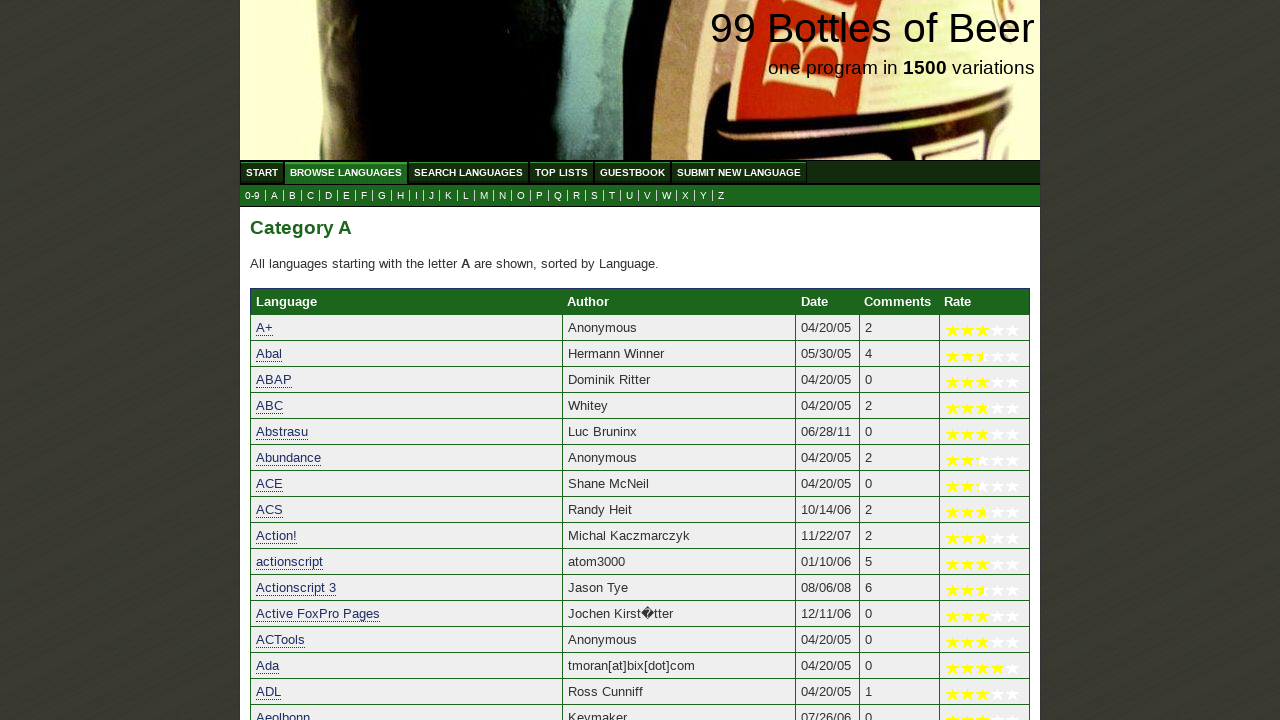

Clicked on 0-9 languages link at (252, 196) on a[href='0.html']
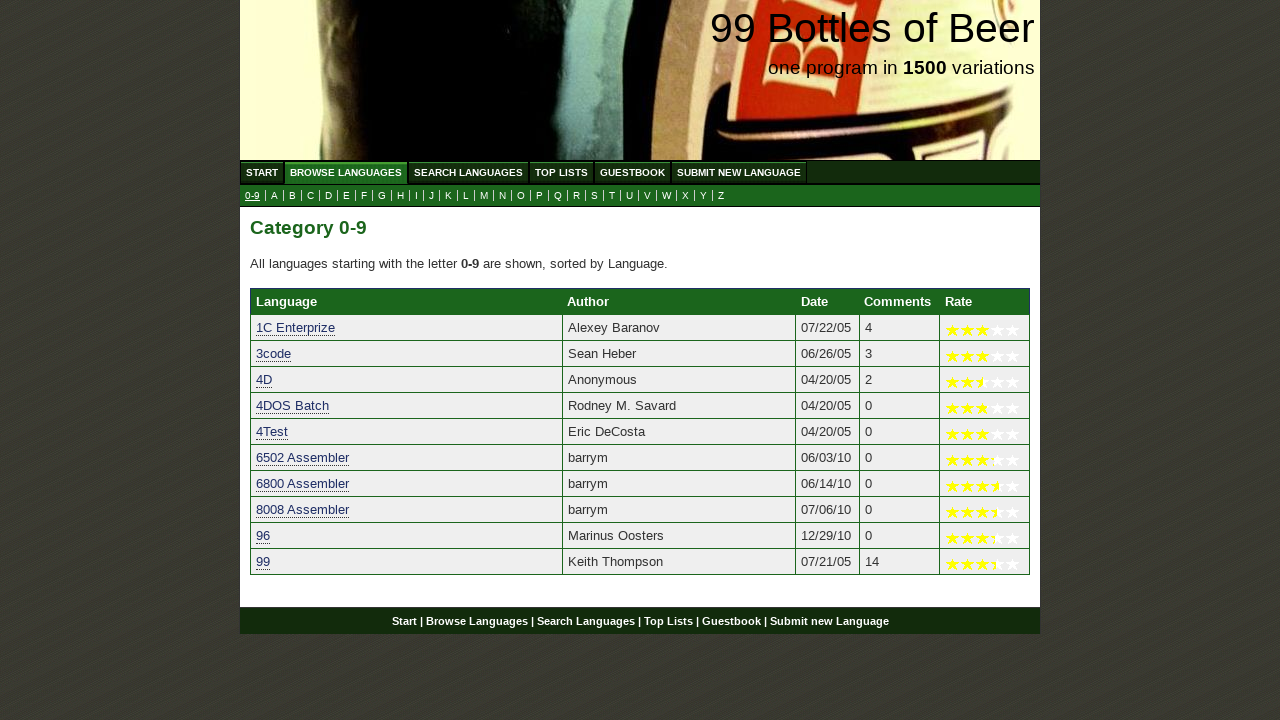

Languages starting with numbers loaded
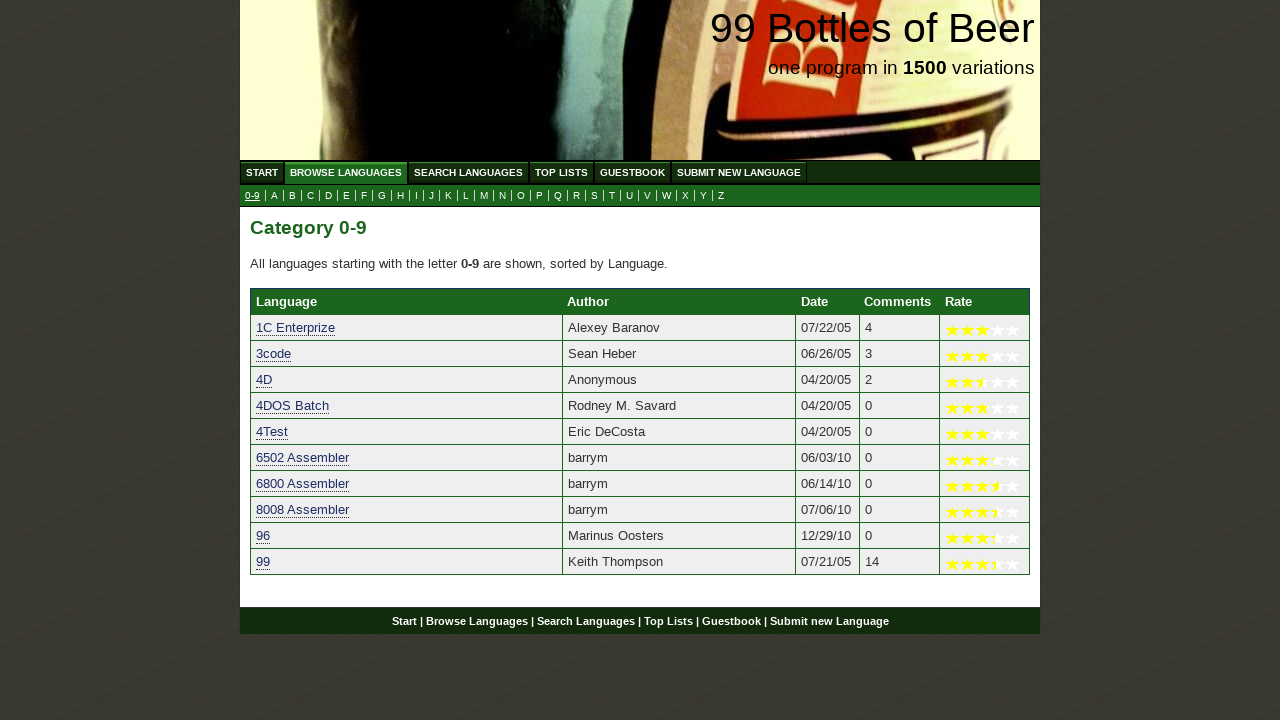

Verified exactly 10 languages are displayed starting with numbers
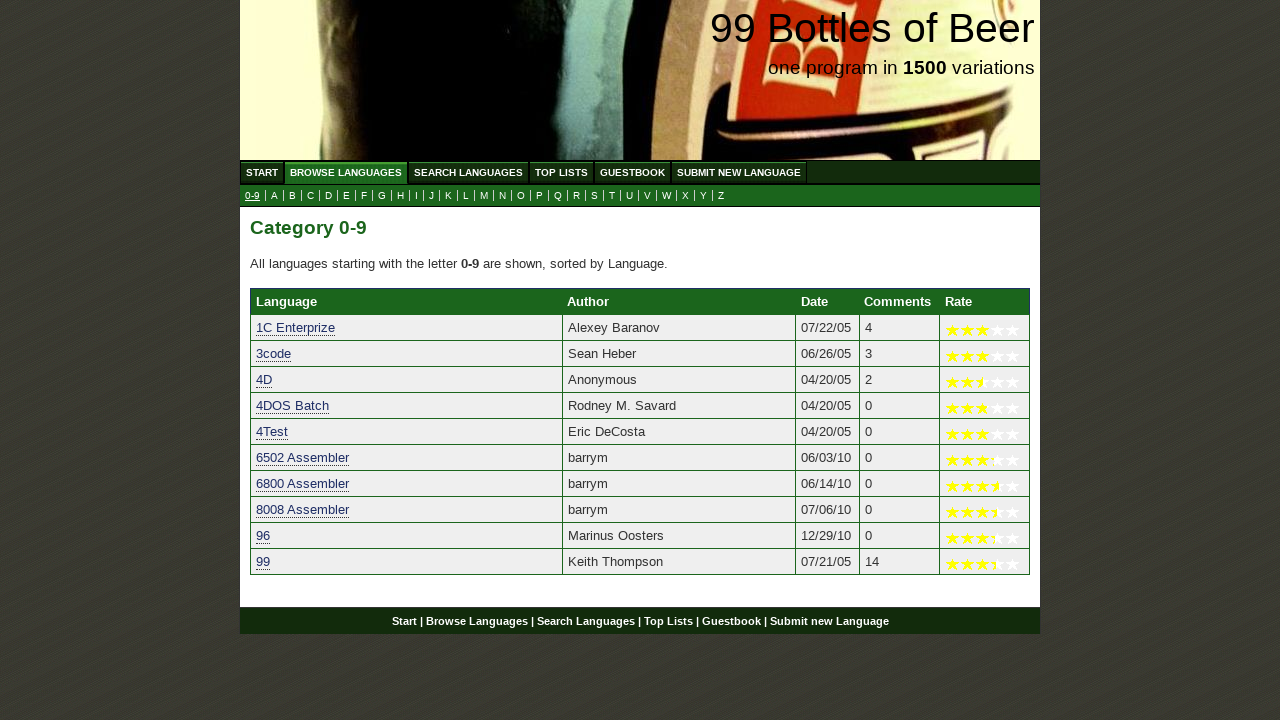

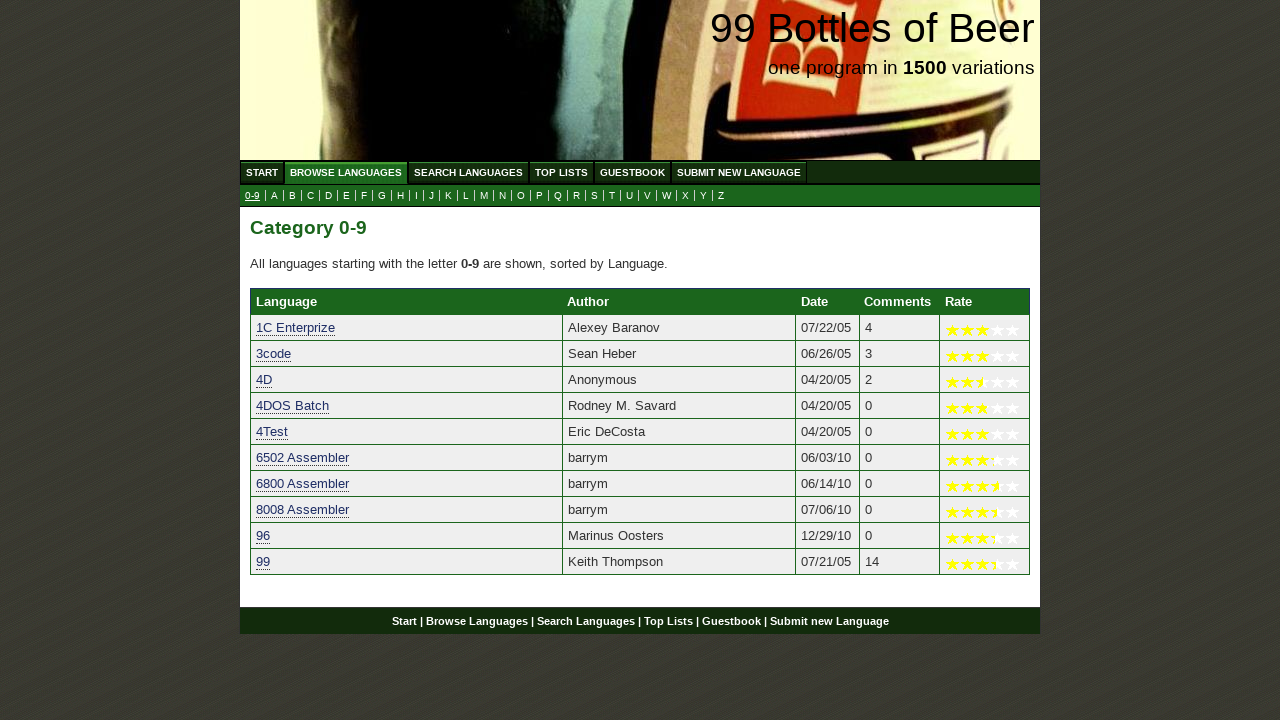